Tests adding an element and verifying both Add Element and Delete buttons are displayed

Starting URL: https://the-internet.herokuapp.com/add_remove_elements/

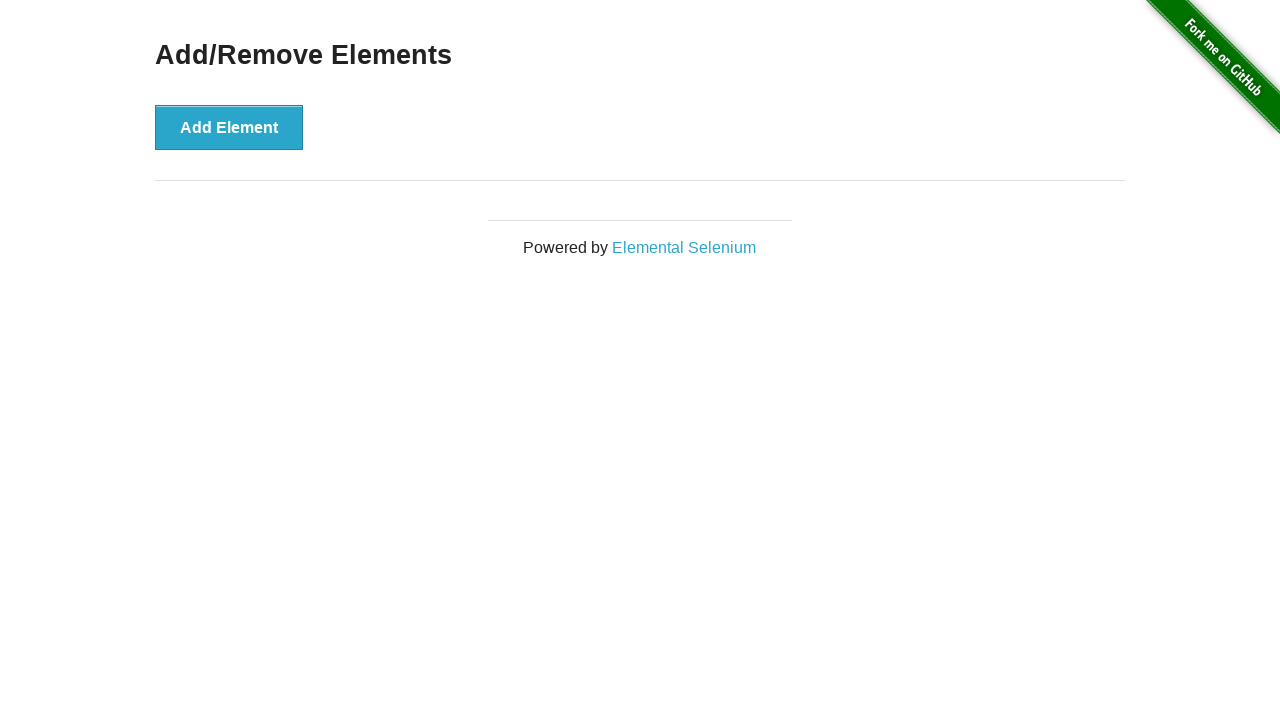

Clicked Add Element button at (229, 127) on button:has-text('Add Element')
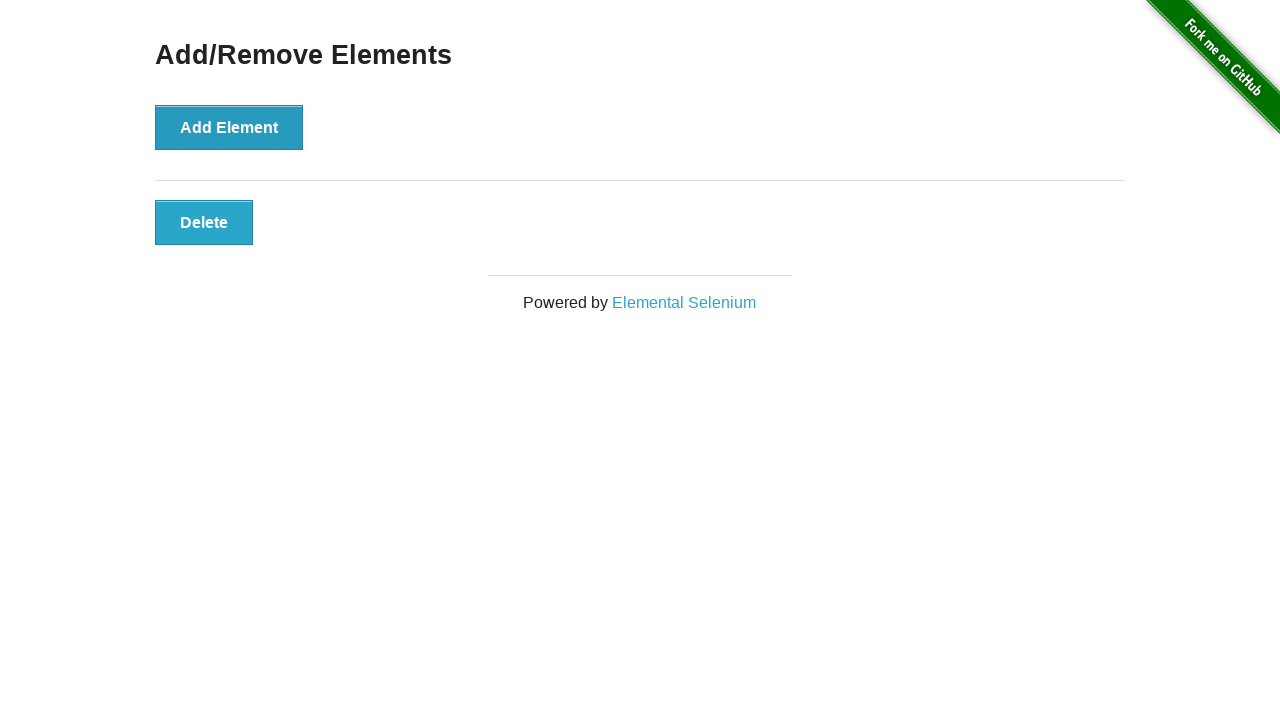

Delete button appeared after adding element
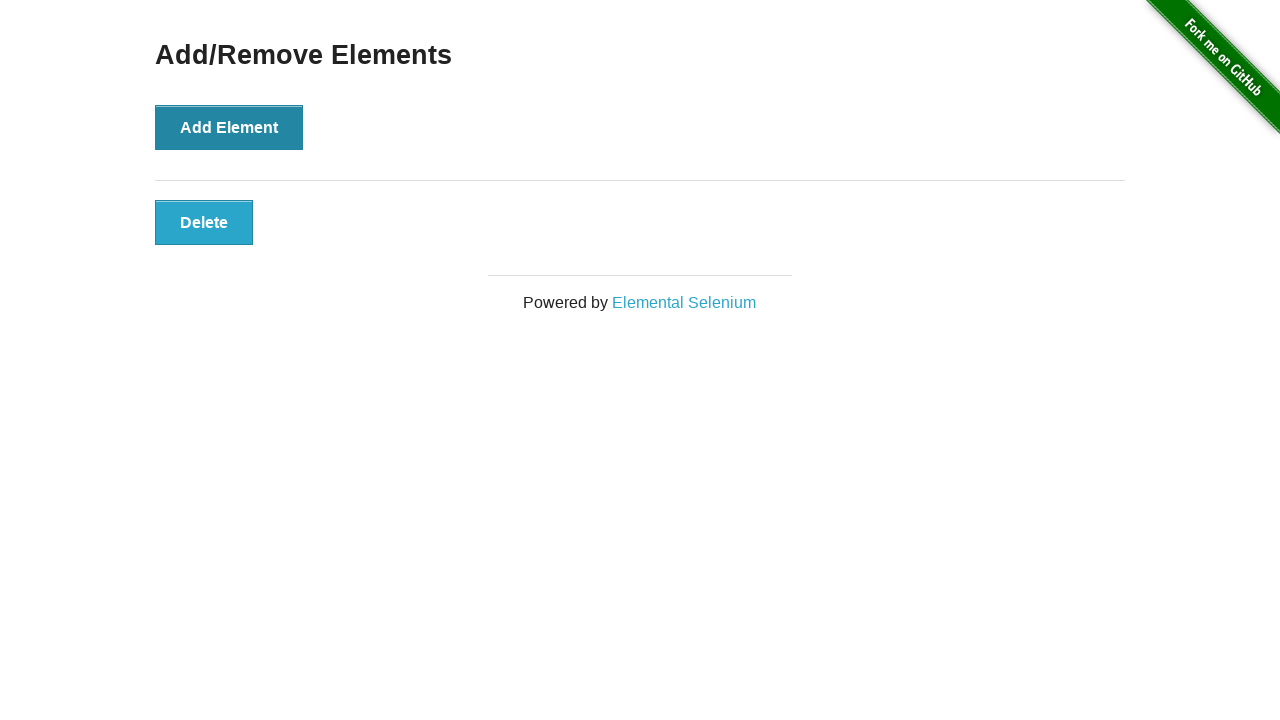

Retrieved all button text contents
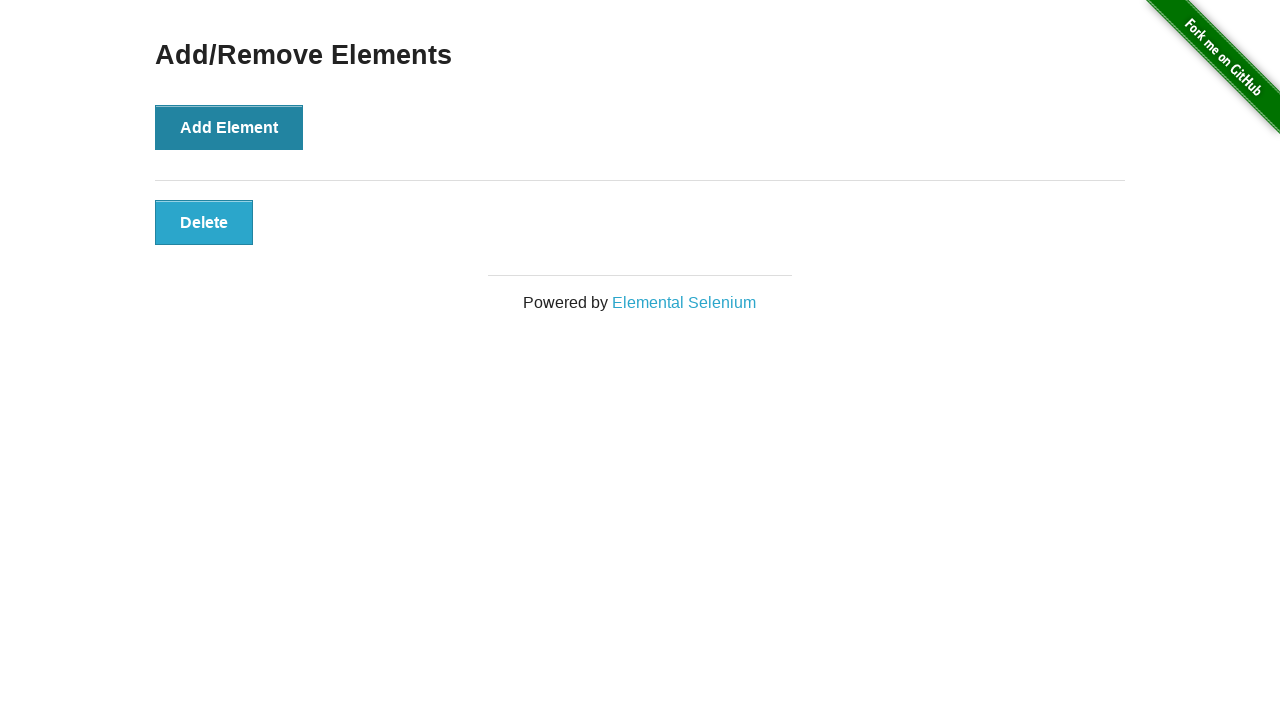

Verified Add Element button is present
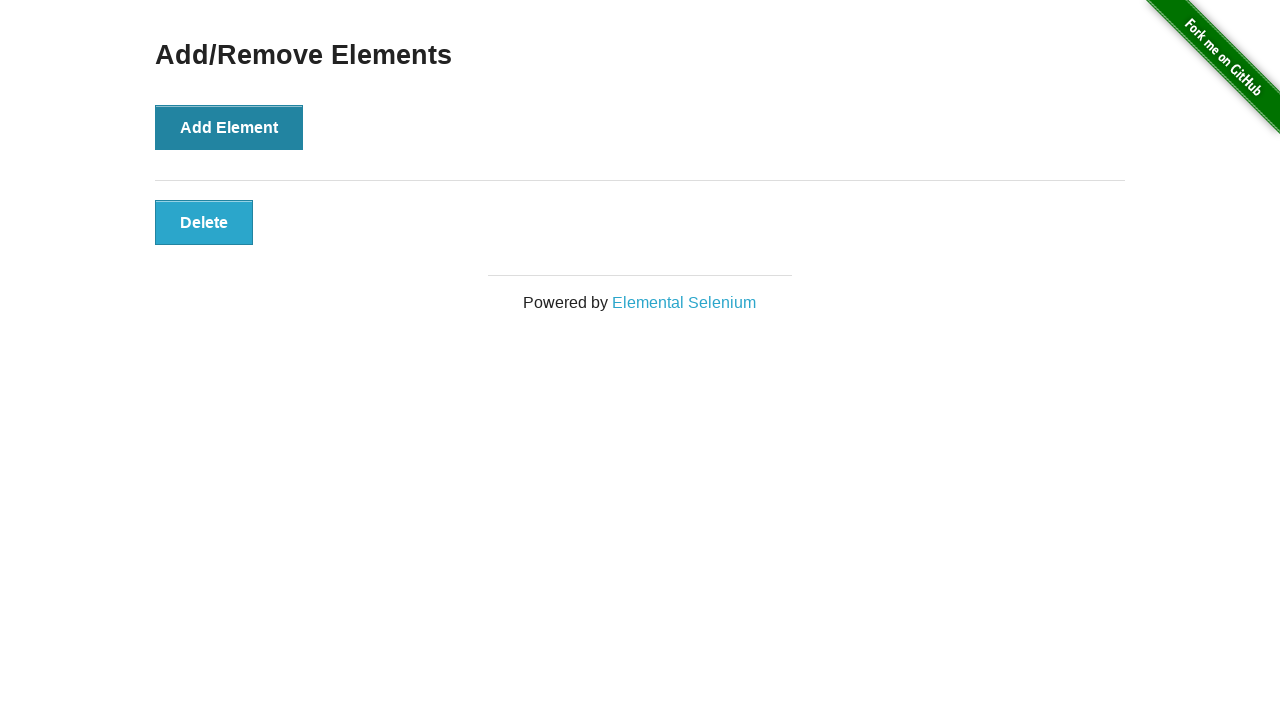

Verified Delete button is present
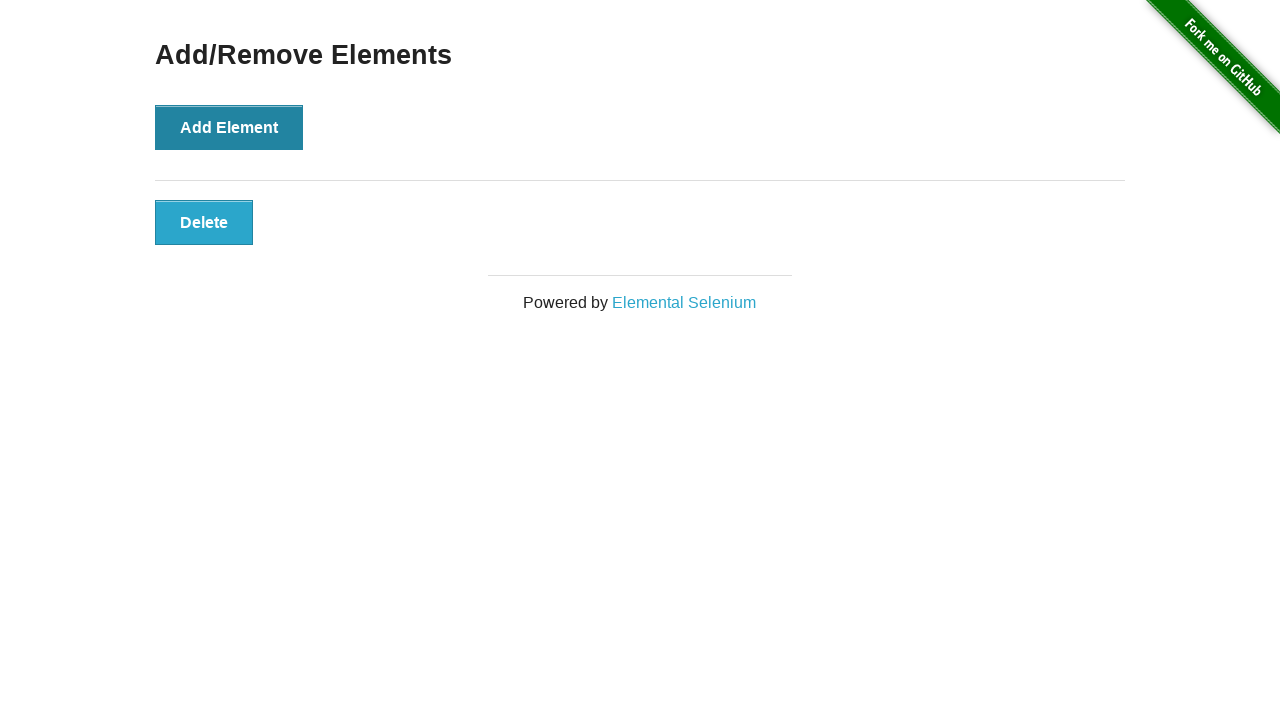

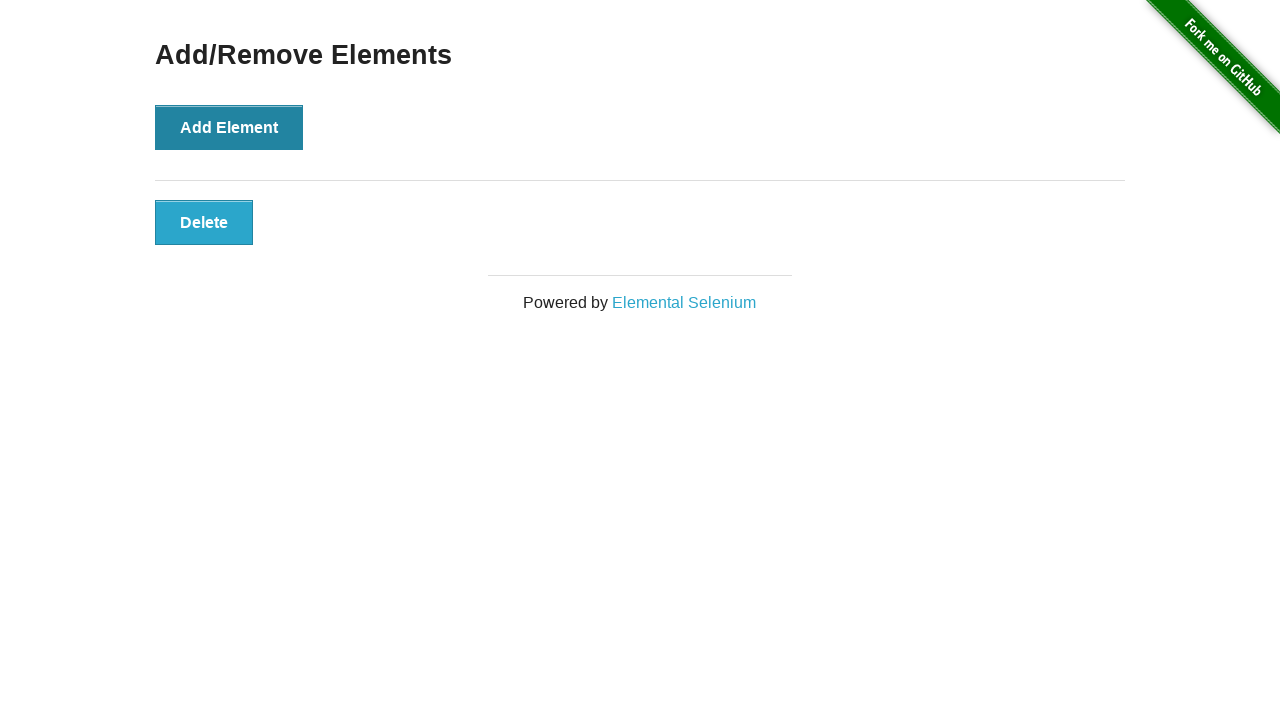